Tests double-click functionality on a button after scrolling to it using JavaScript

Starting URL: https://automationfc.github.io/basic-form/index.html

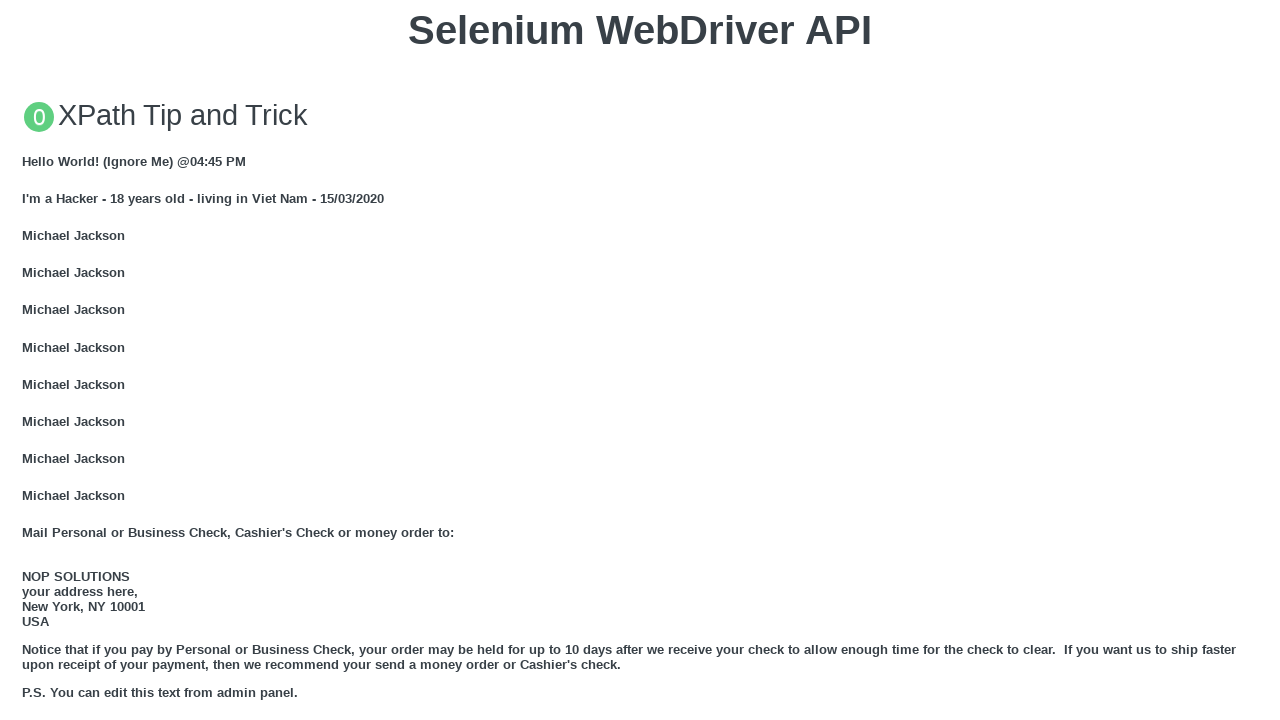

Located double-click button element
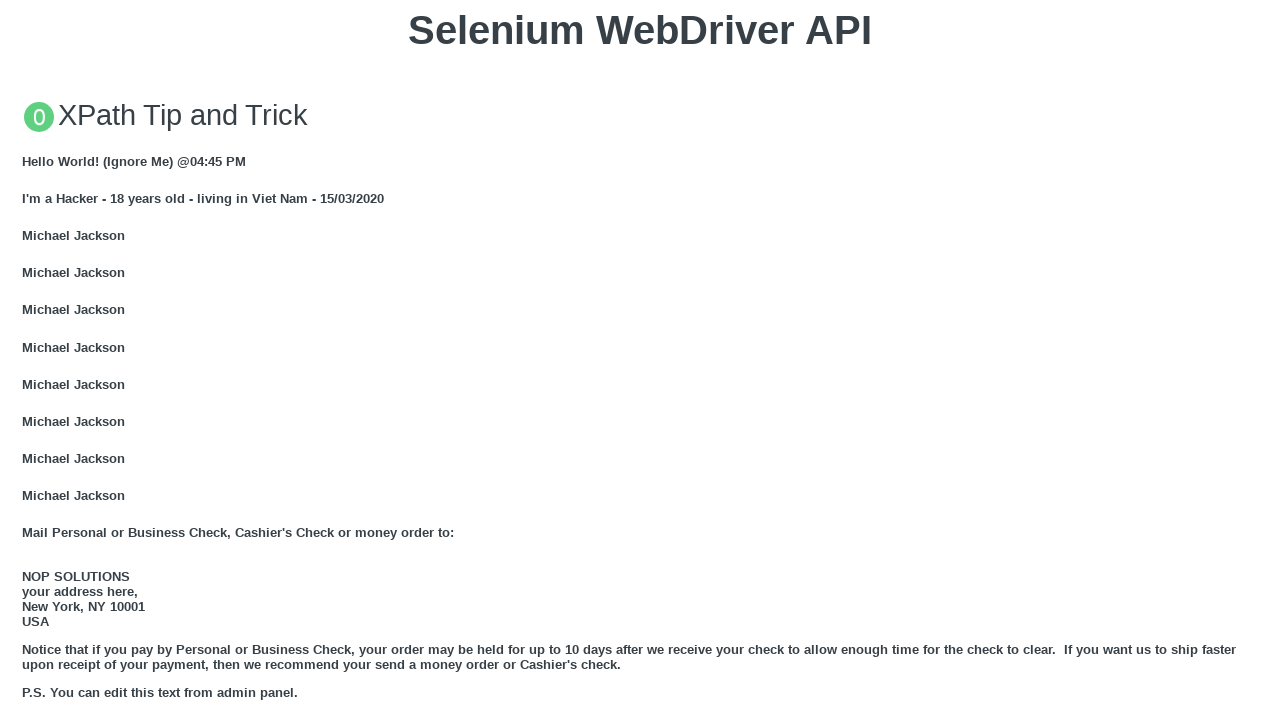

Scrolled to double-click button using JavaScript
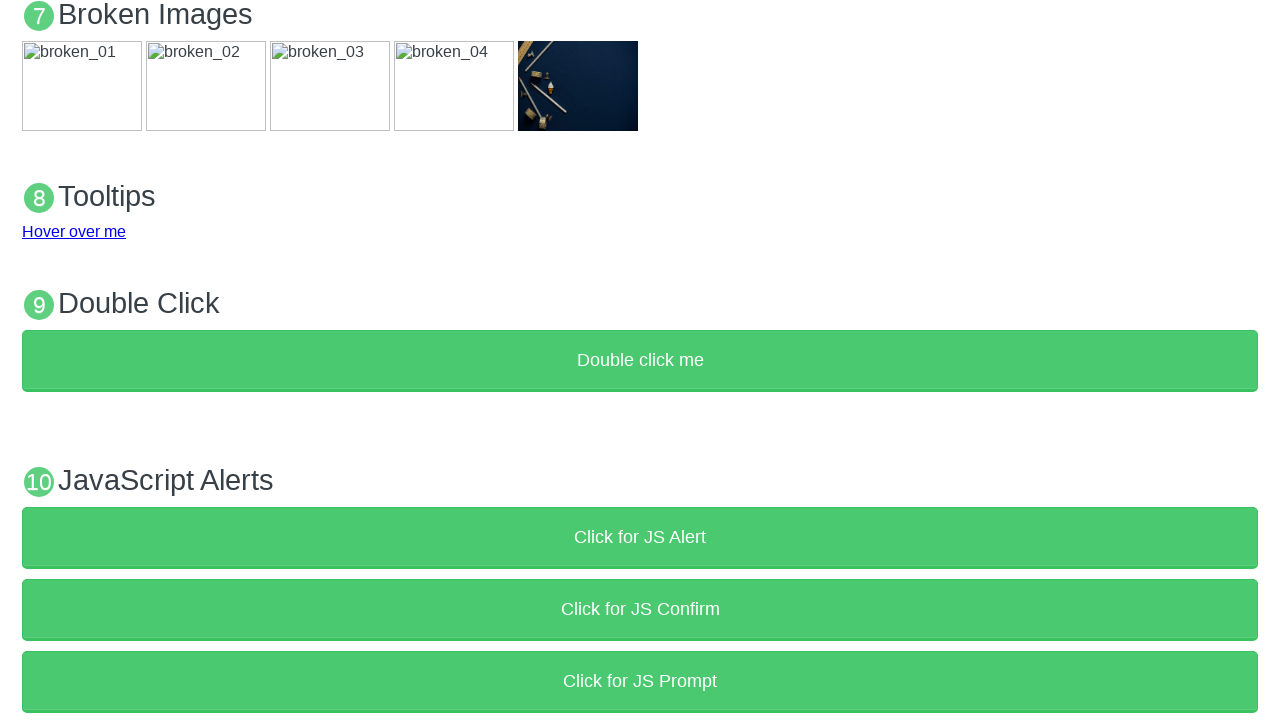

Double-clicked the button at (640, 361) on button[ondblclick='doubleClickMe()']
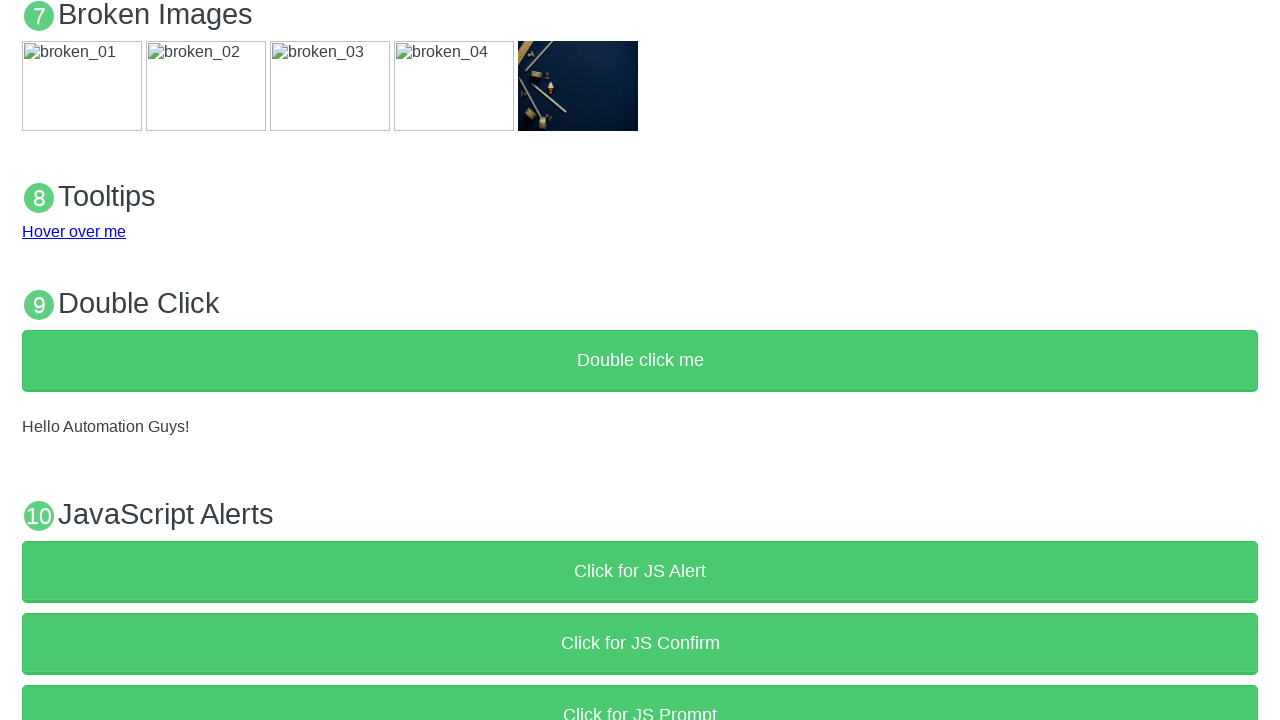

Verified result text matches 'Hello Automation Guys!'
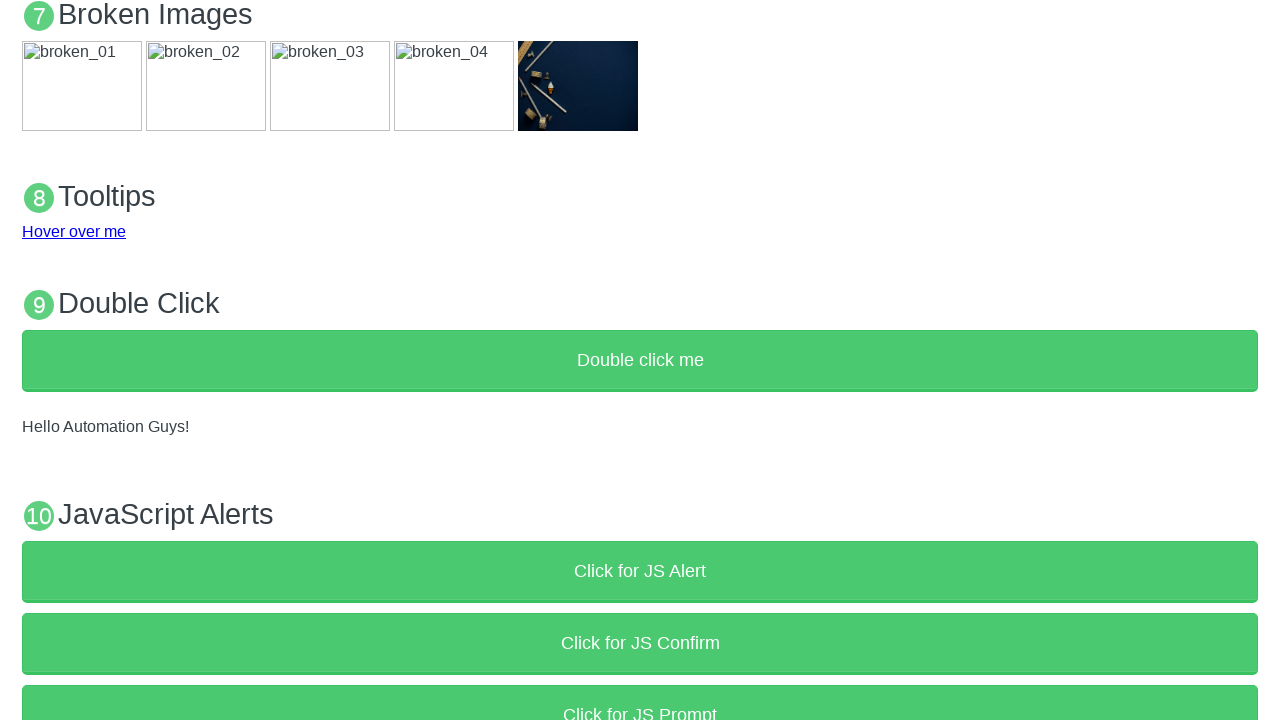

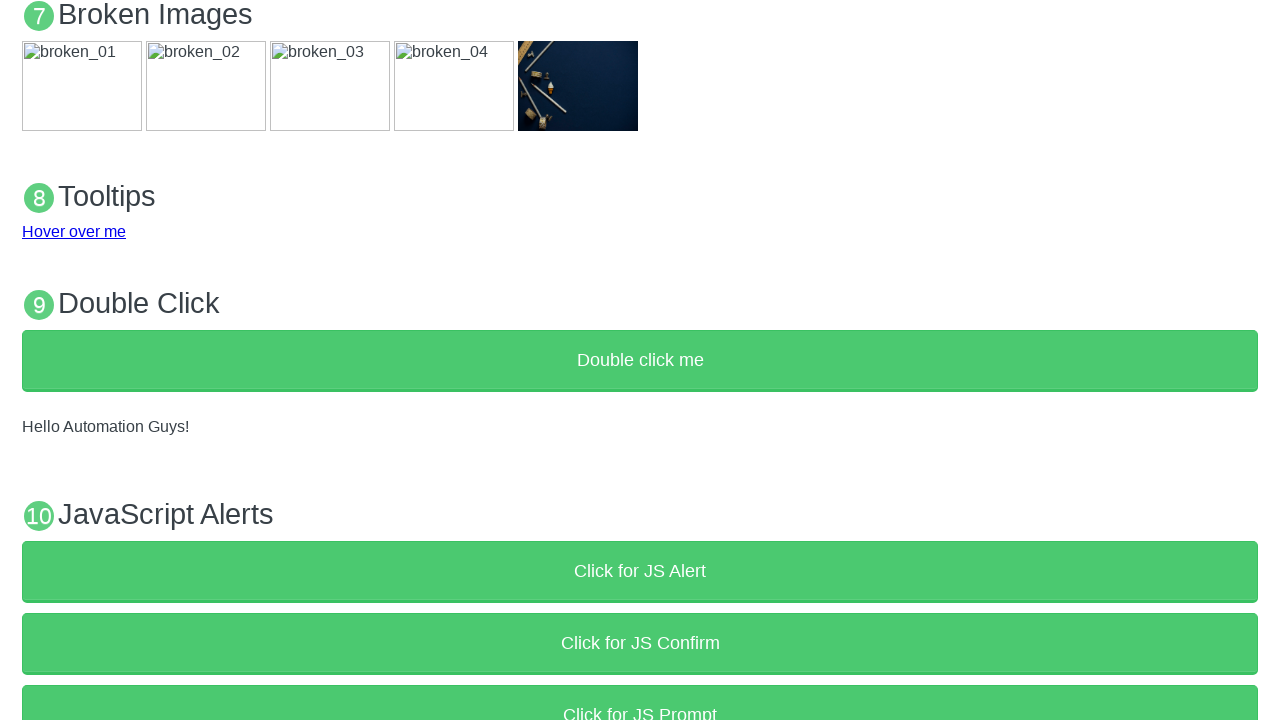